Tests a prompt dialog by clicking a button and dismissing/canceling the prompt without entering any text

Starting URL: https://demoqa.com/alerts

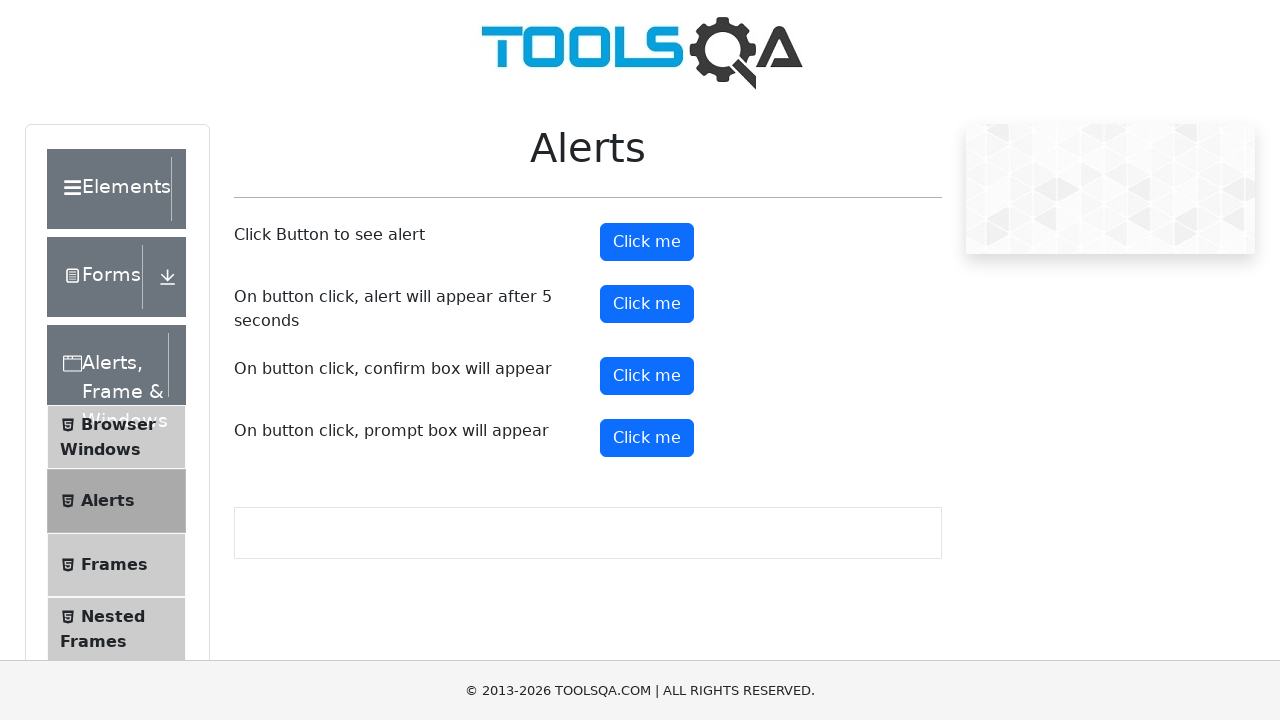

Set up dialog handler to dismiss/cancel the prompt
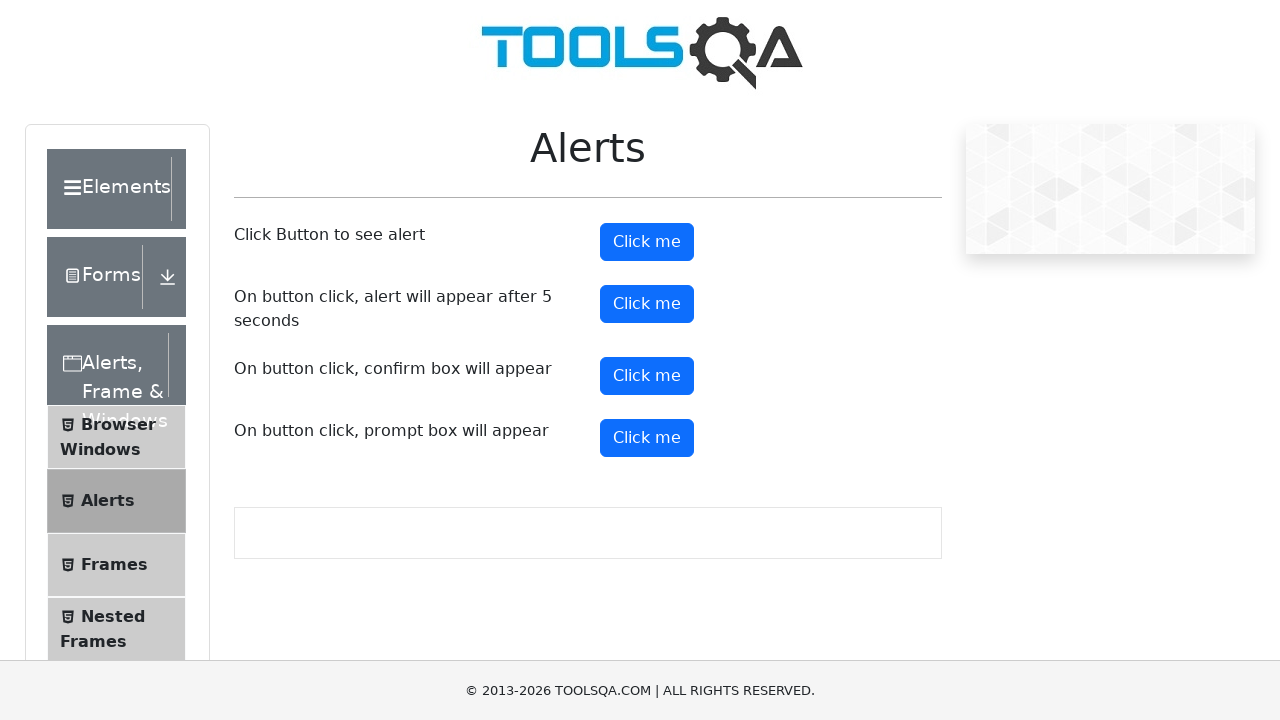

Clicked the prompt button to open the prompt dialog at (647, 438) on #promtButton
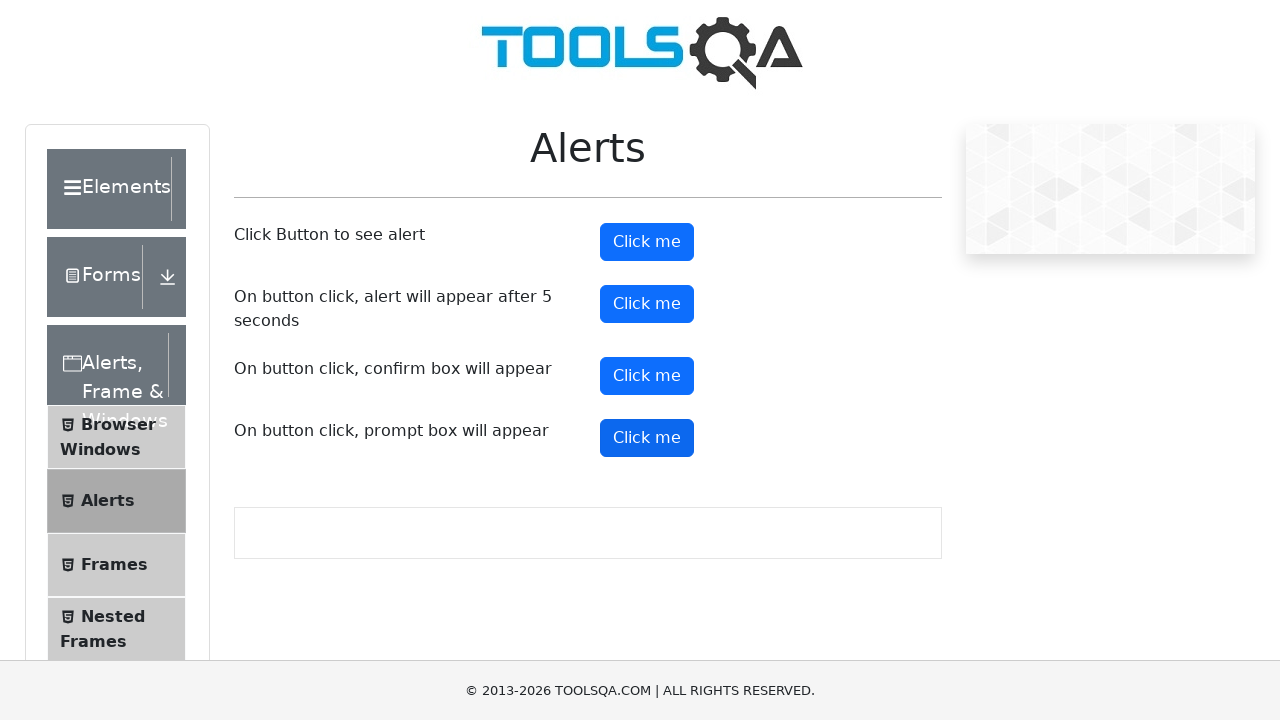

Waited for prompt dialog to be dismissed/canceled
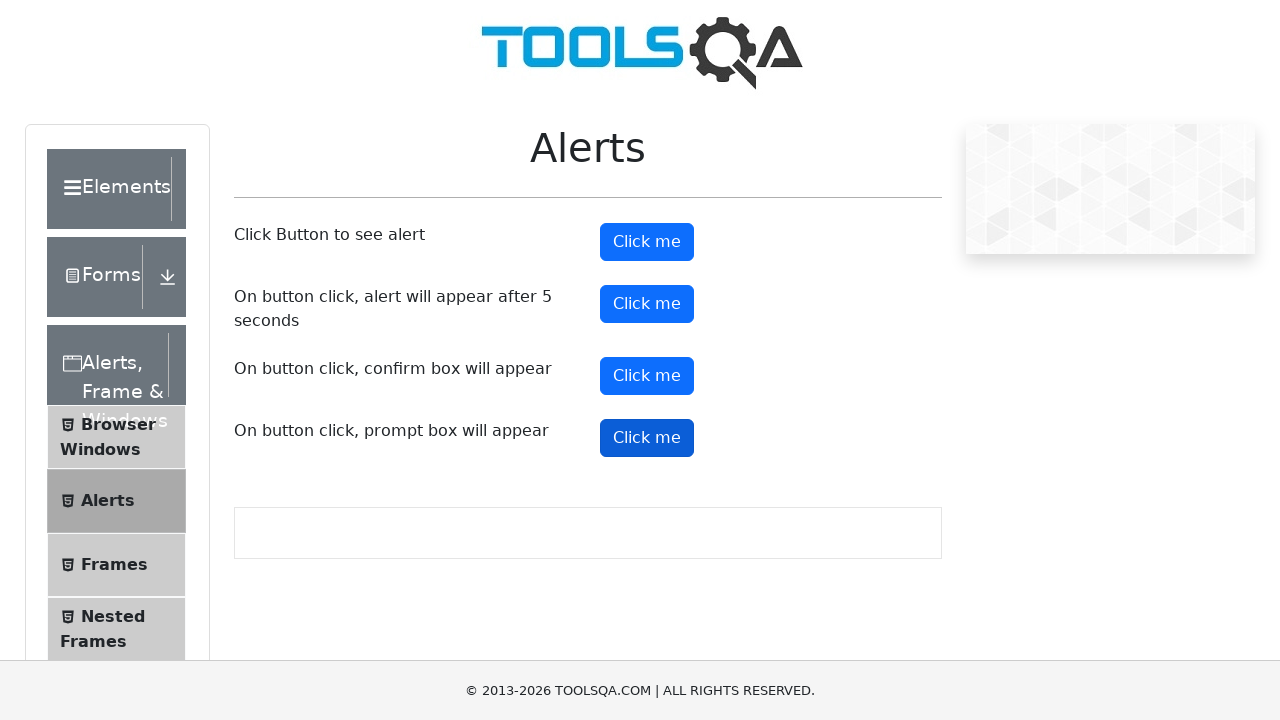

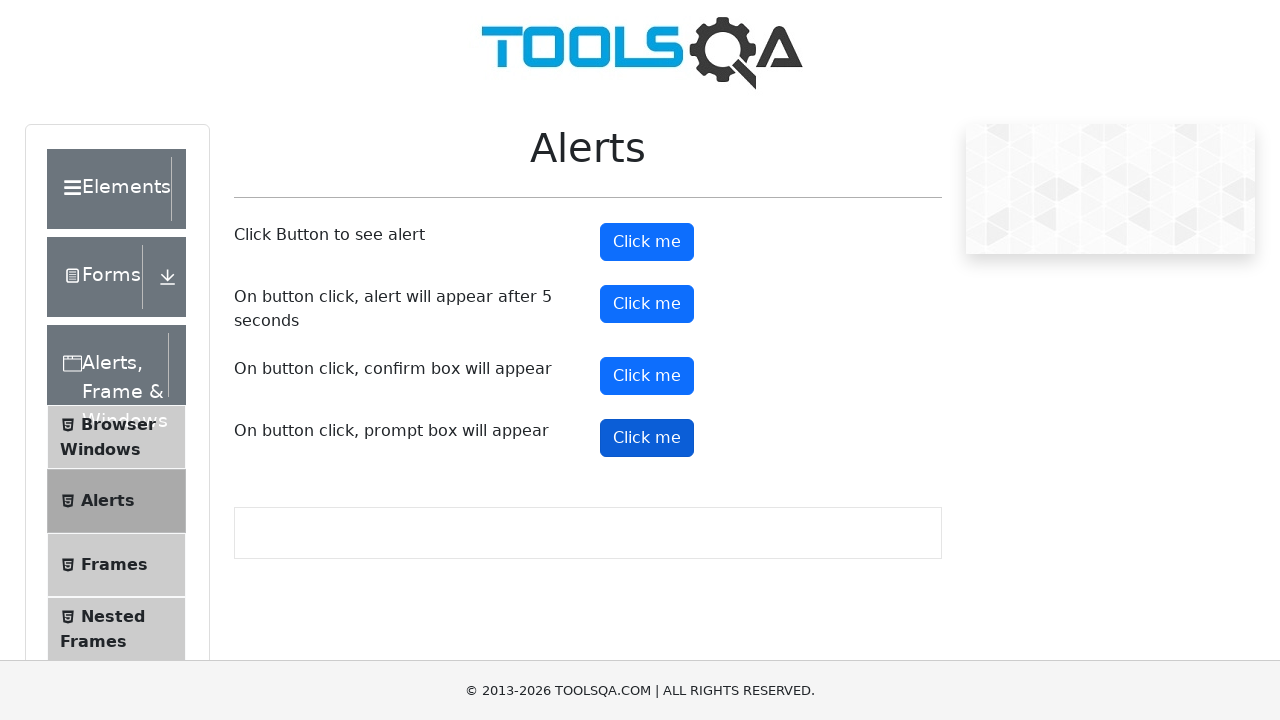